Tests the DemoQA text box form by filling in all fields (name, email, current address, permanent address) with valid data and verifying the submitted output is displayed correctly.

Starting URL: https://demoqa.com/text-box

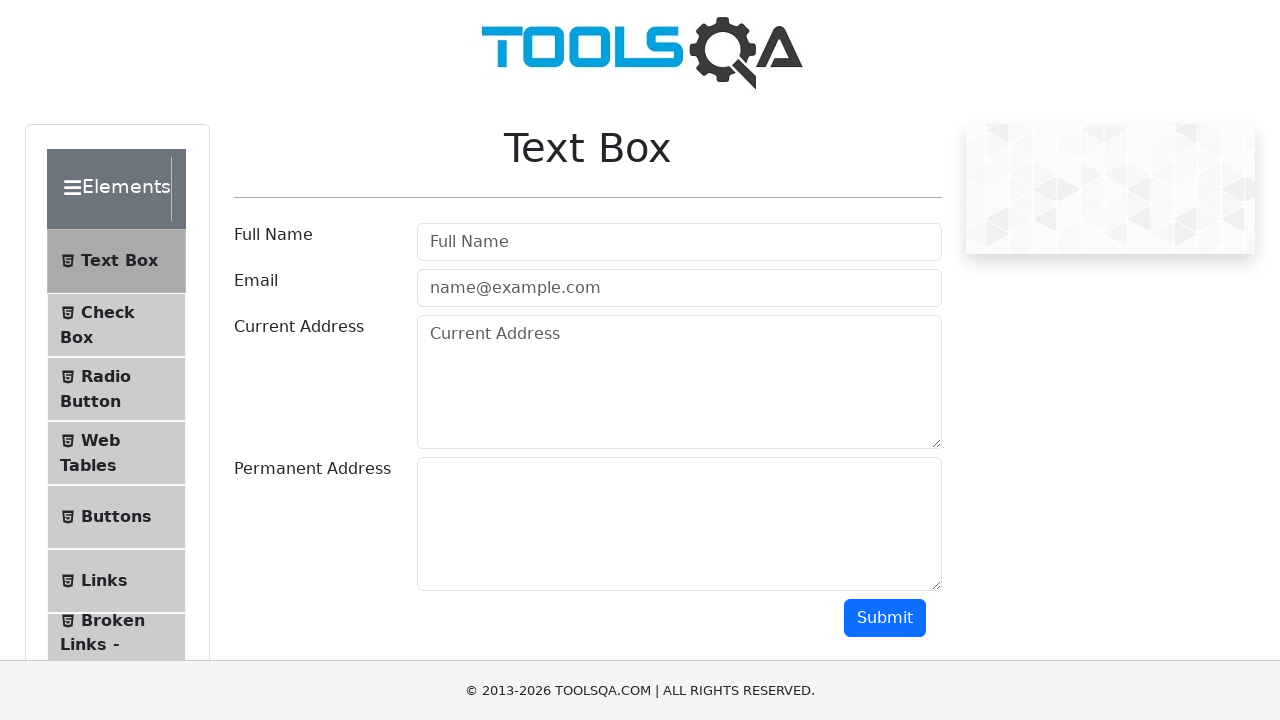

Filled full name field with 'My Name' on #userName
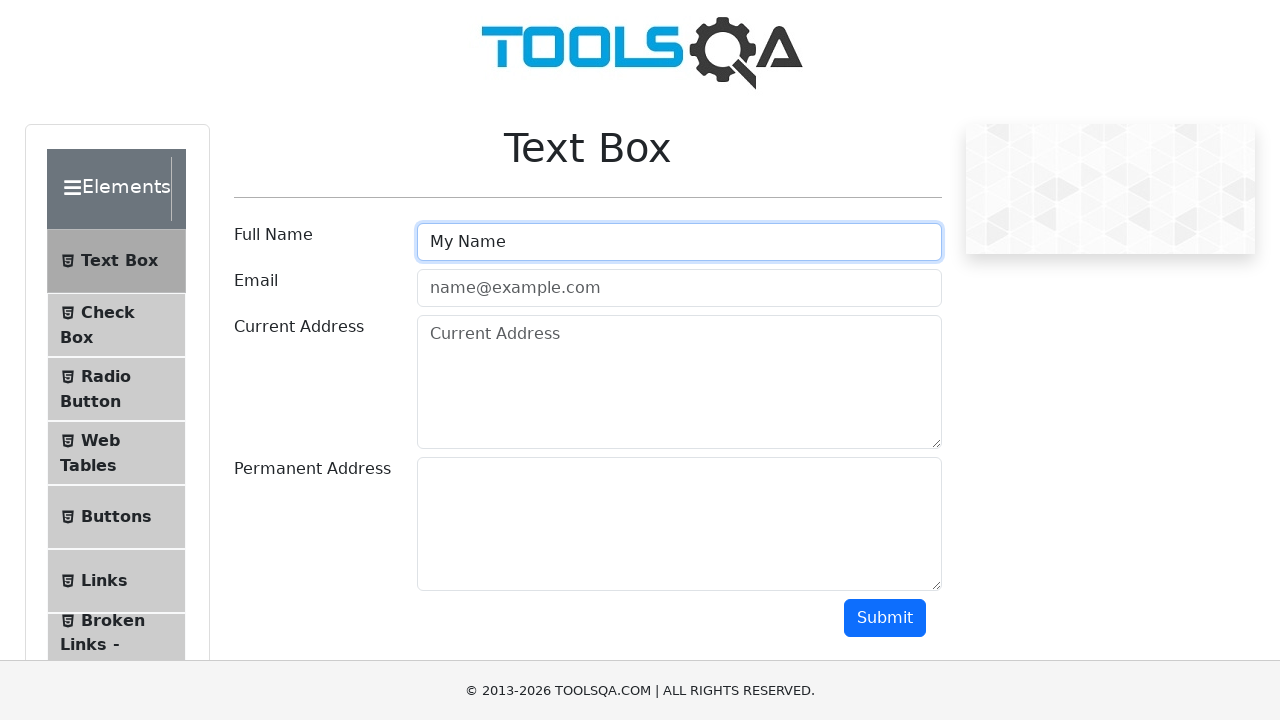

Filled email field with 'email@email.com' on #userEmail
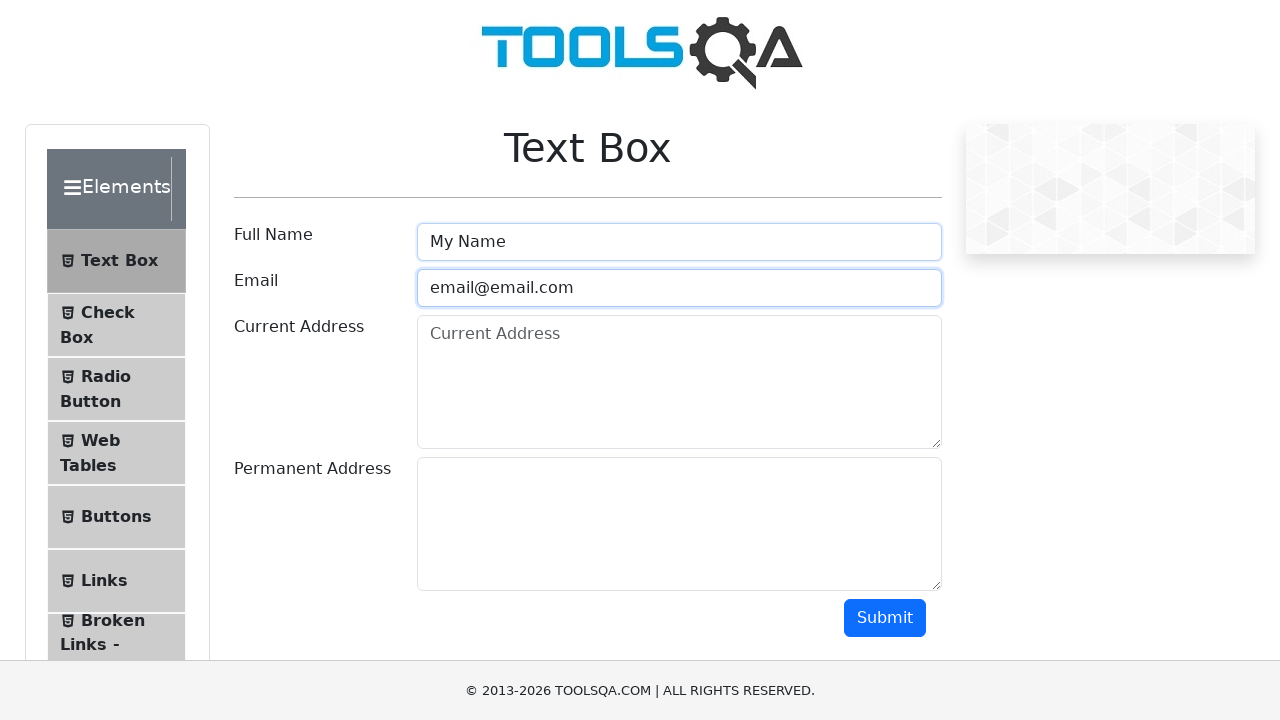

Filled current address field with 'My current address' on #currentAddress
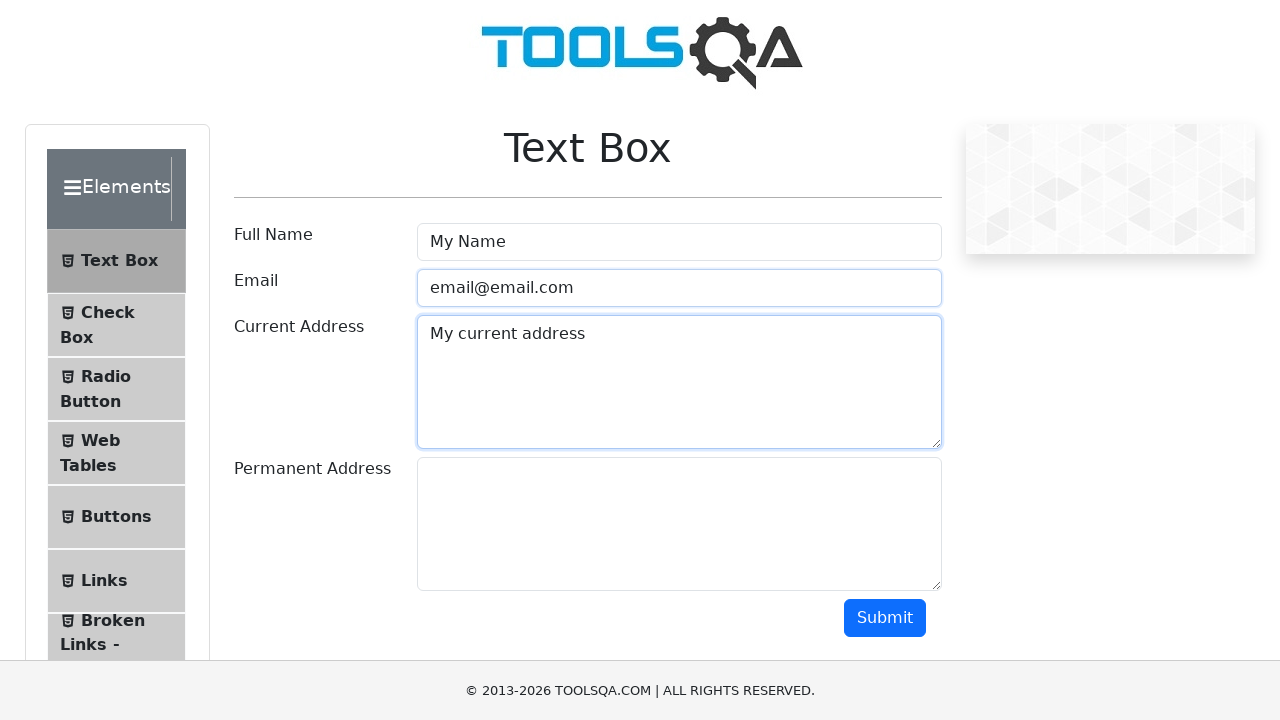

Filled permanent address field with 'My permanent address' on #permanentAddress
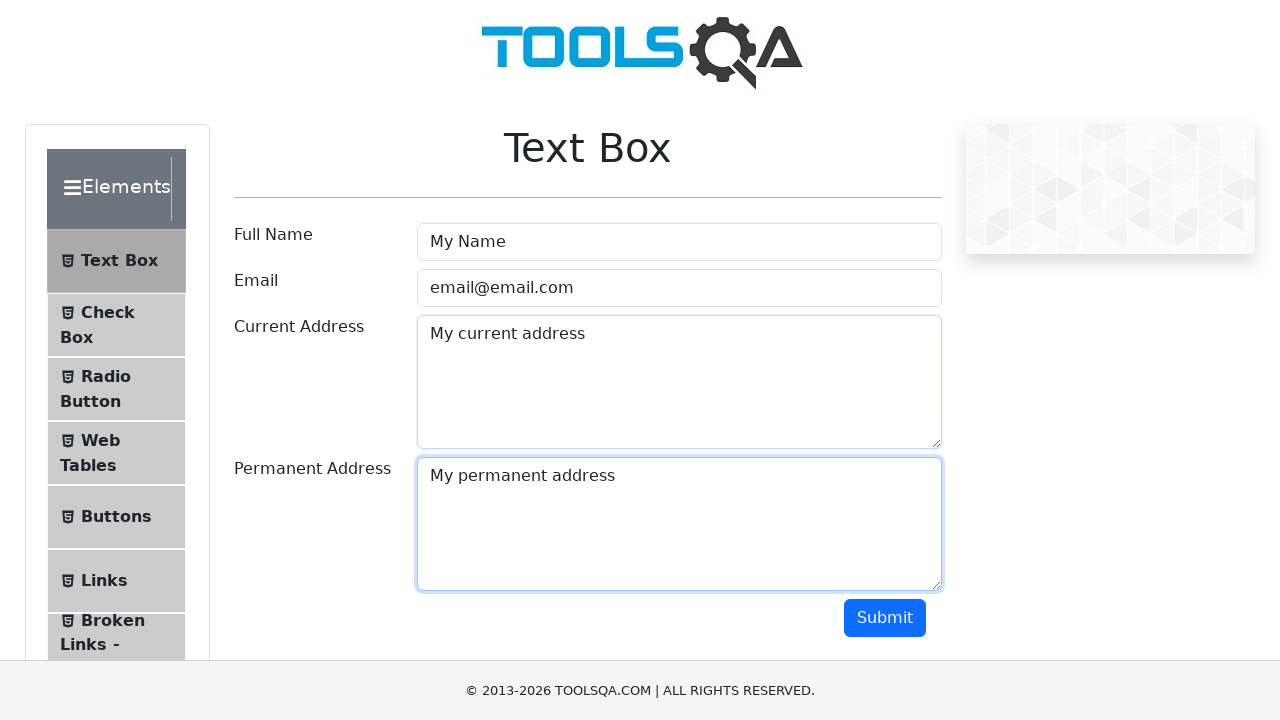

Clicked submit button at (885, 618) on #submit
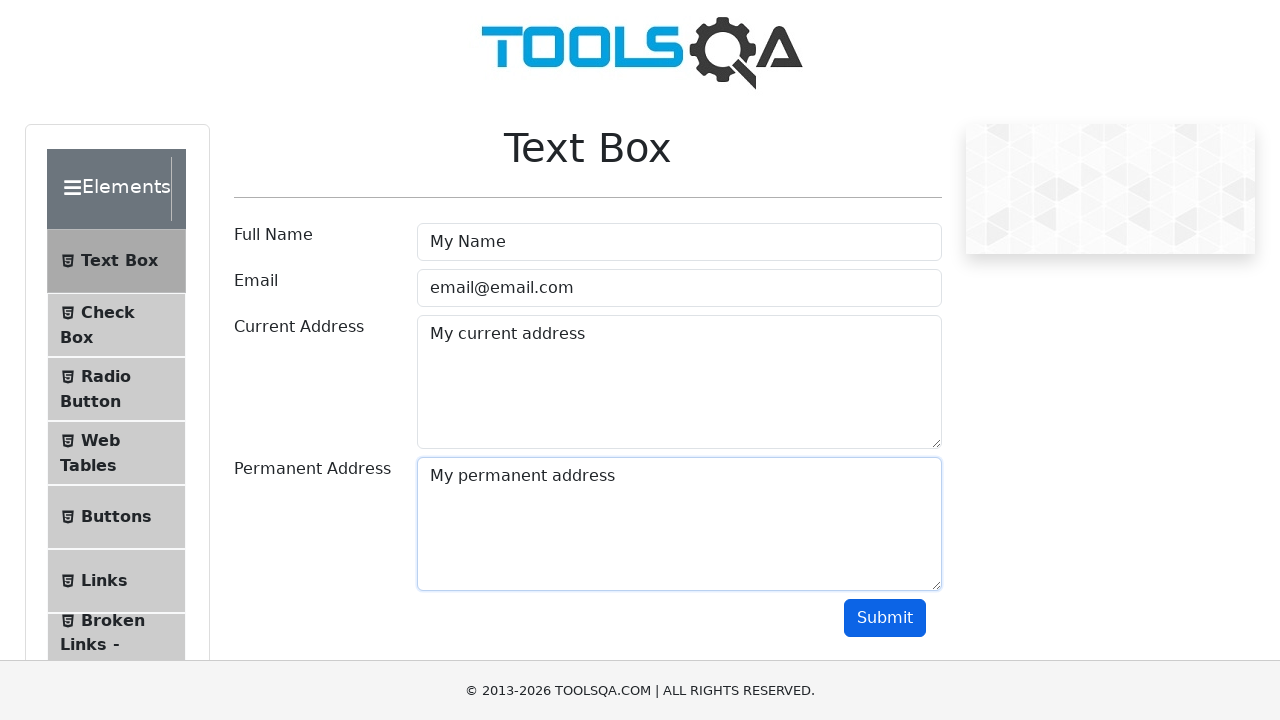

Output section loaded after form submission
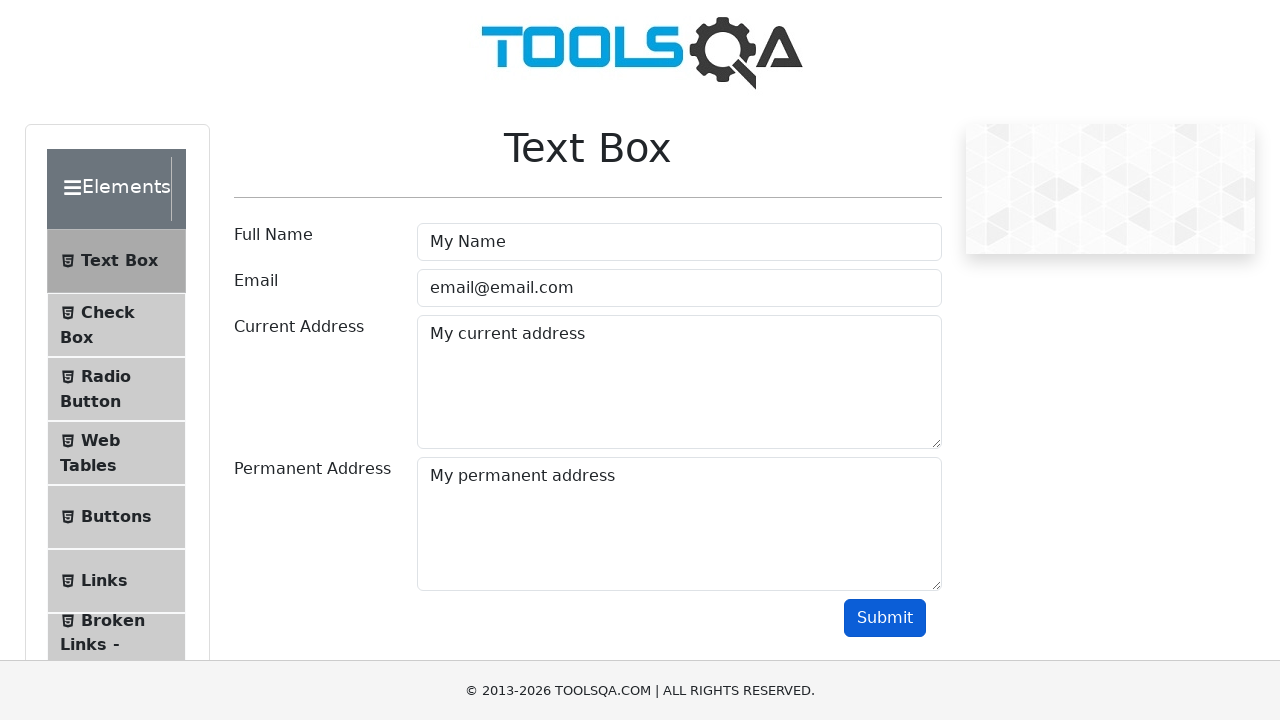

Retrieved submitted name from output
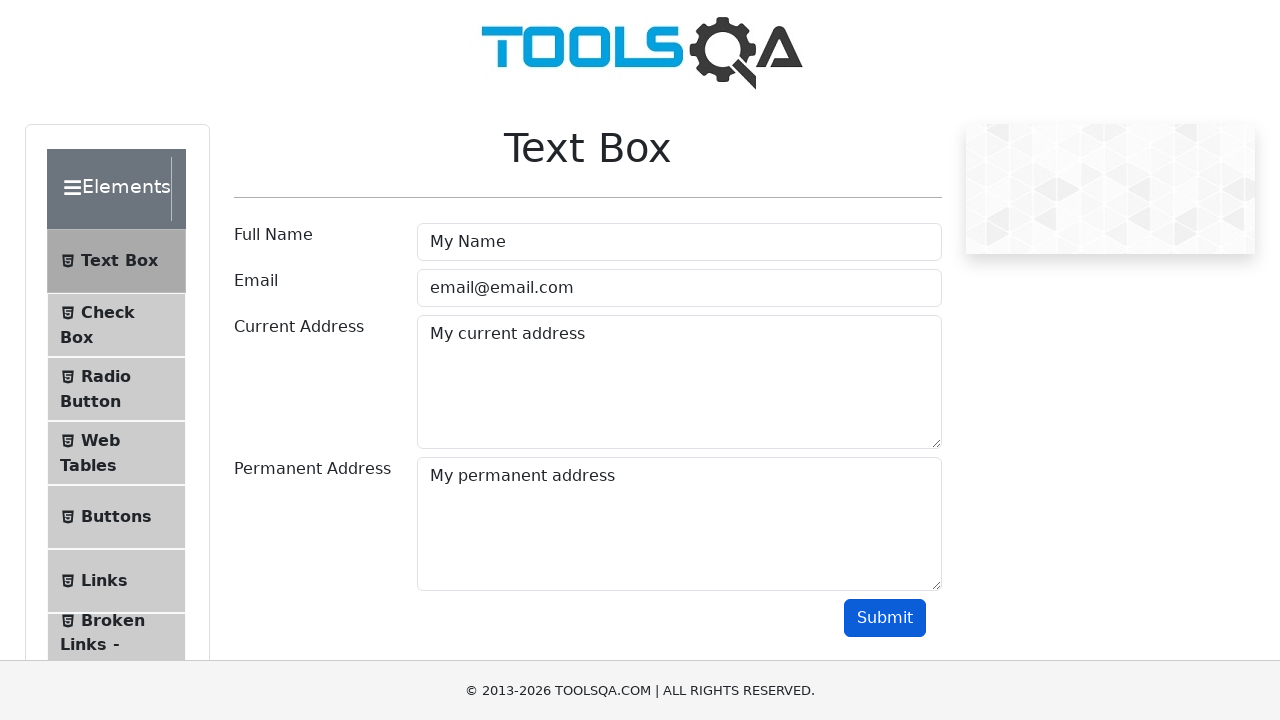

Retrieved submitted email from output
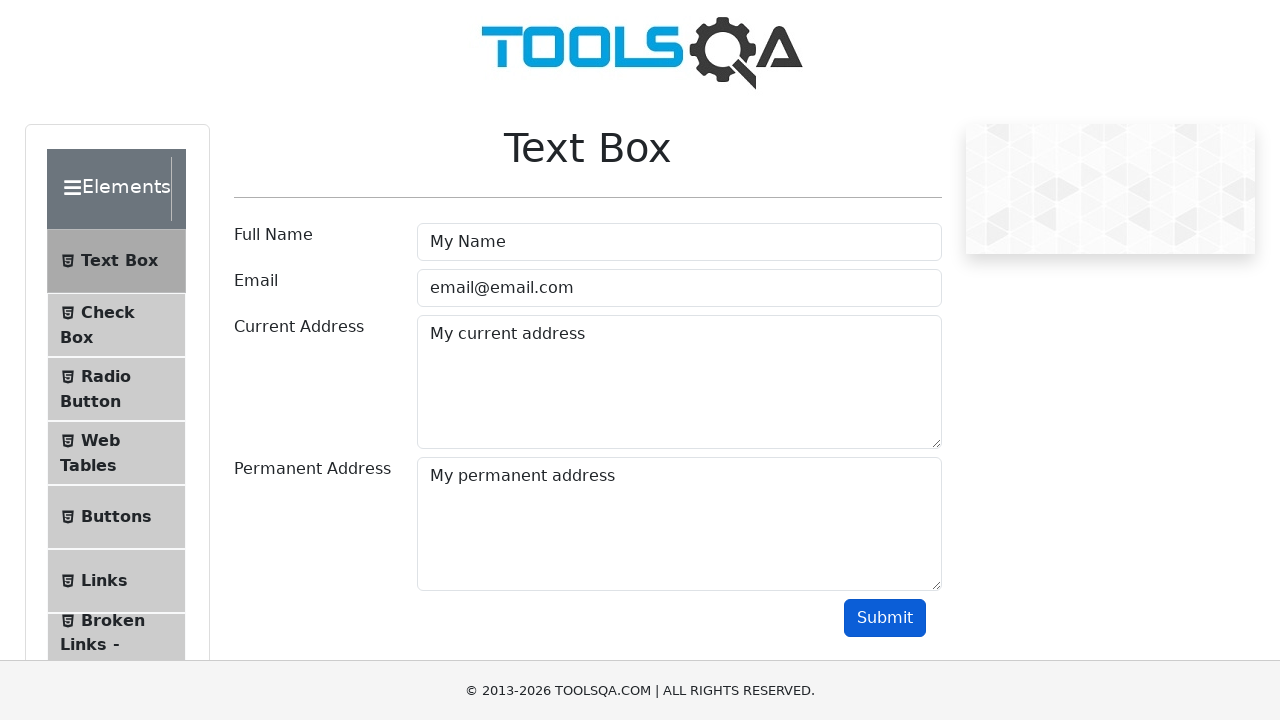

Retrieved submitted current address from output
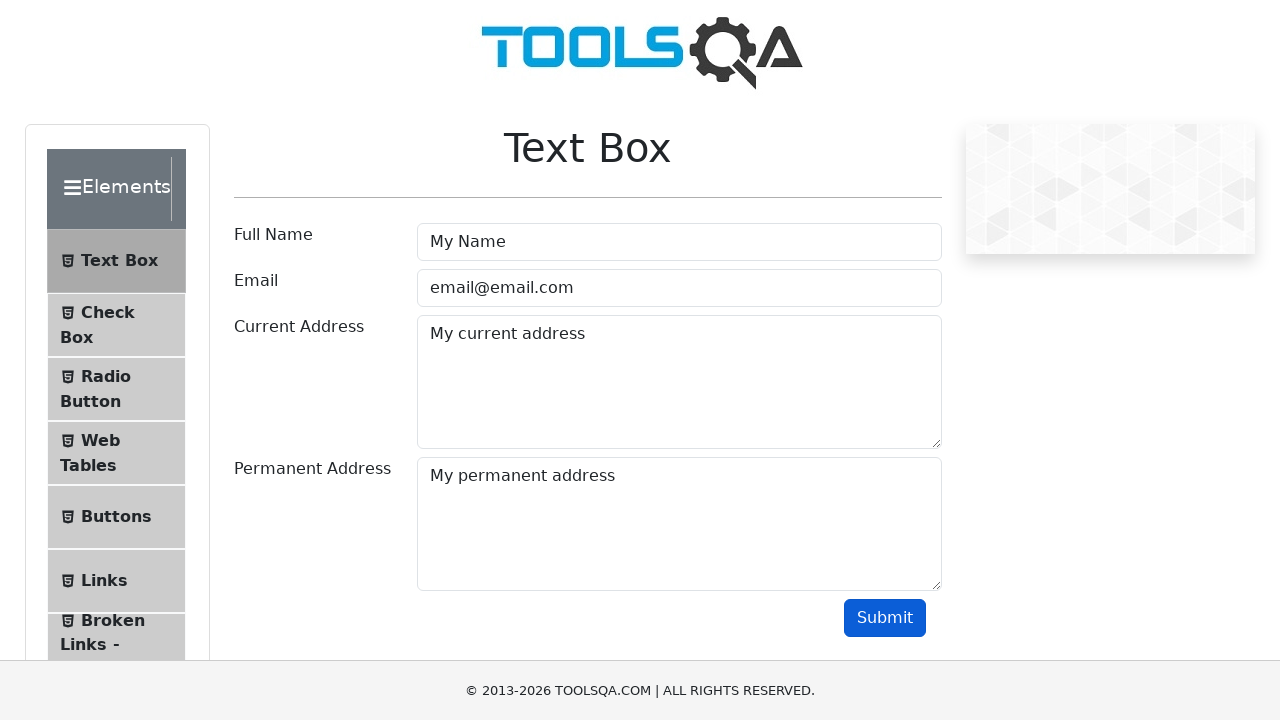

Retrieved submitted permanent address from output
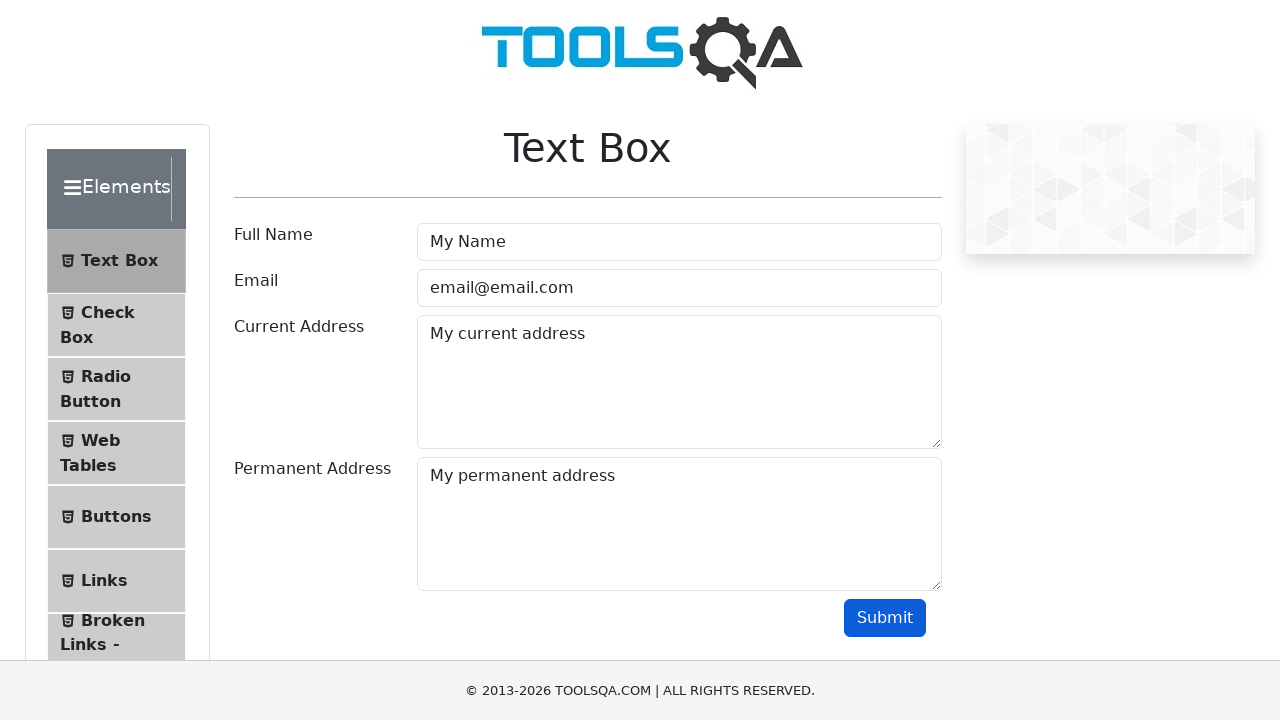

Verified submitted name 'My Name' is in output
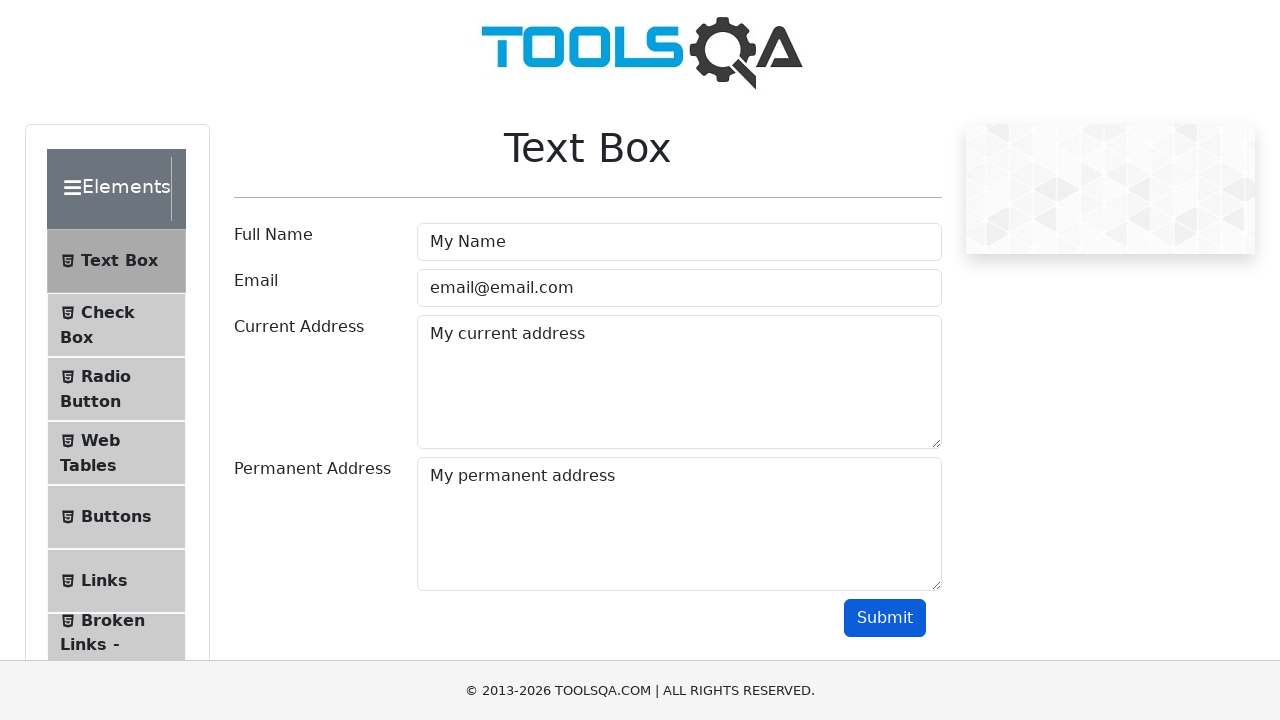

Verified submitted email 'email@email.com' is in output
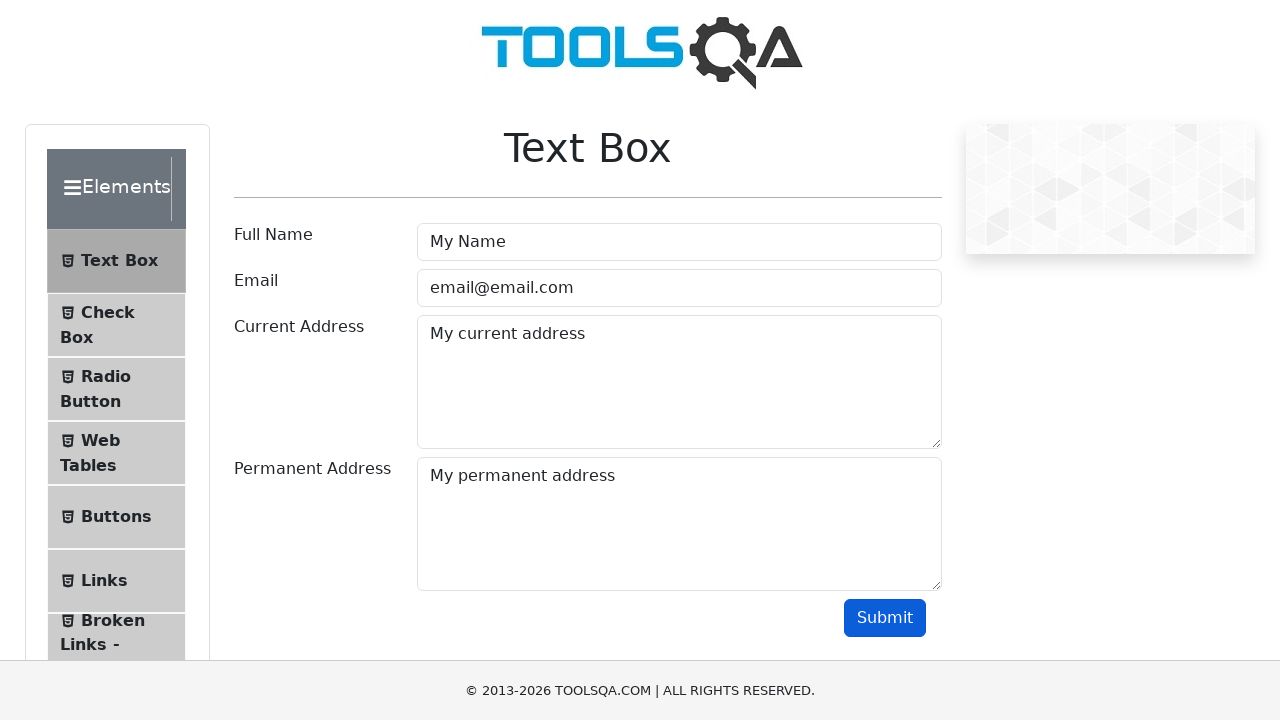

Verified submitted current address 'My current address' is in output
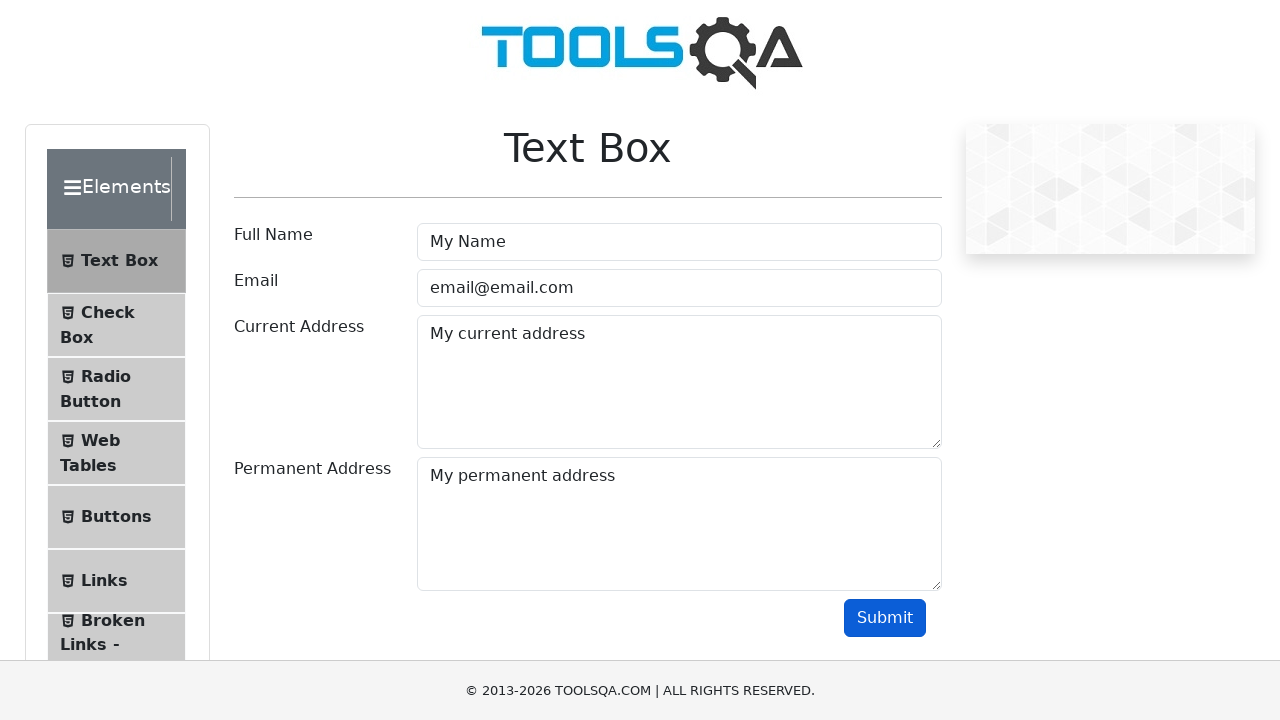

Verified submitted permanent address 'My permanent address' is in output
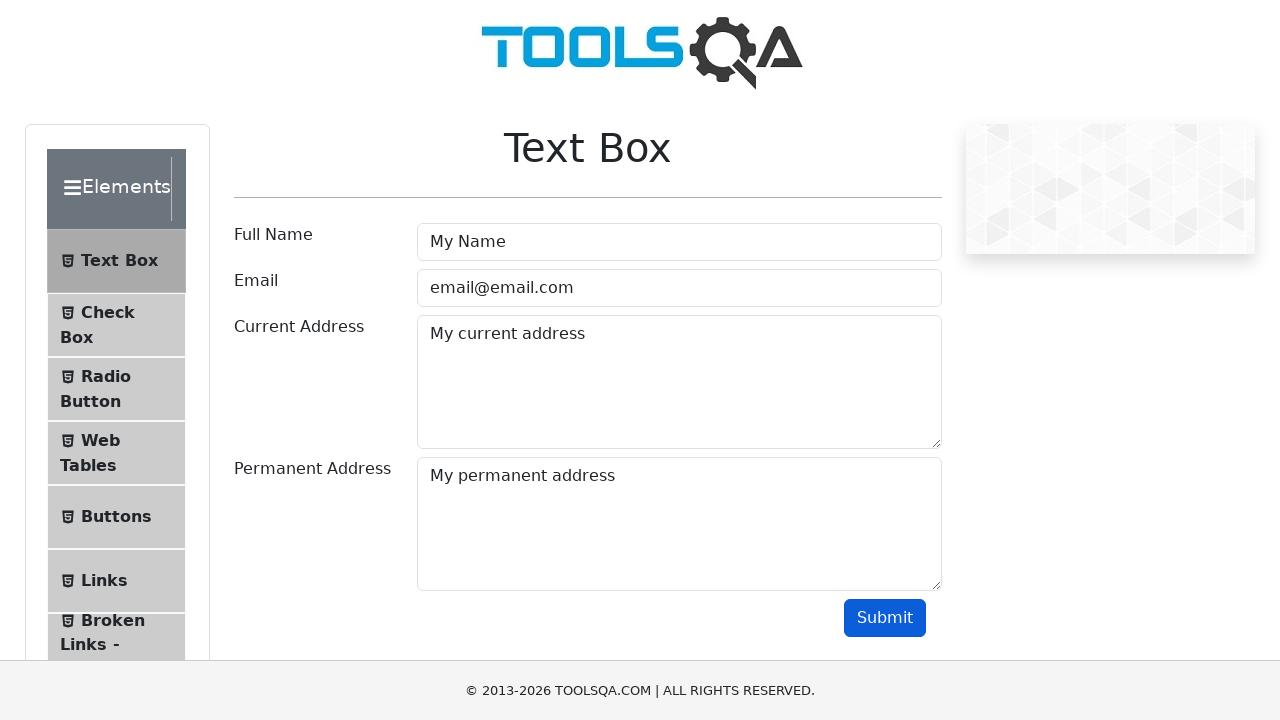

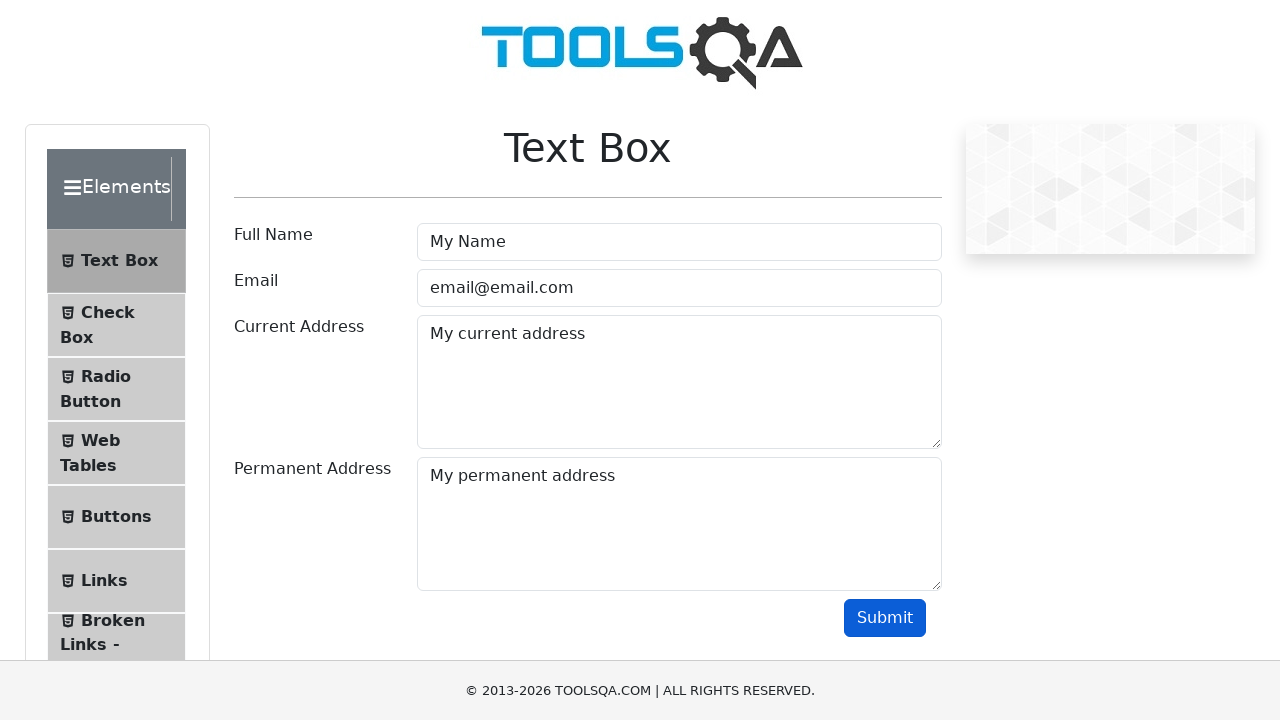